Tests scrolling to form elements and filling in name and date fields on a scroll practice page

Starting URL: https://formy-project.herokuapp.com/scroll

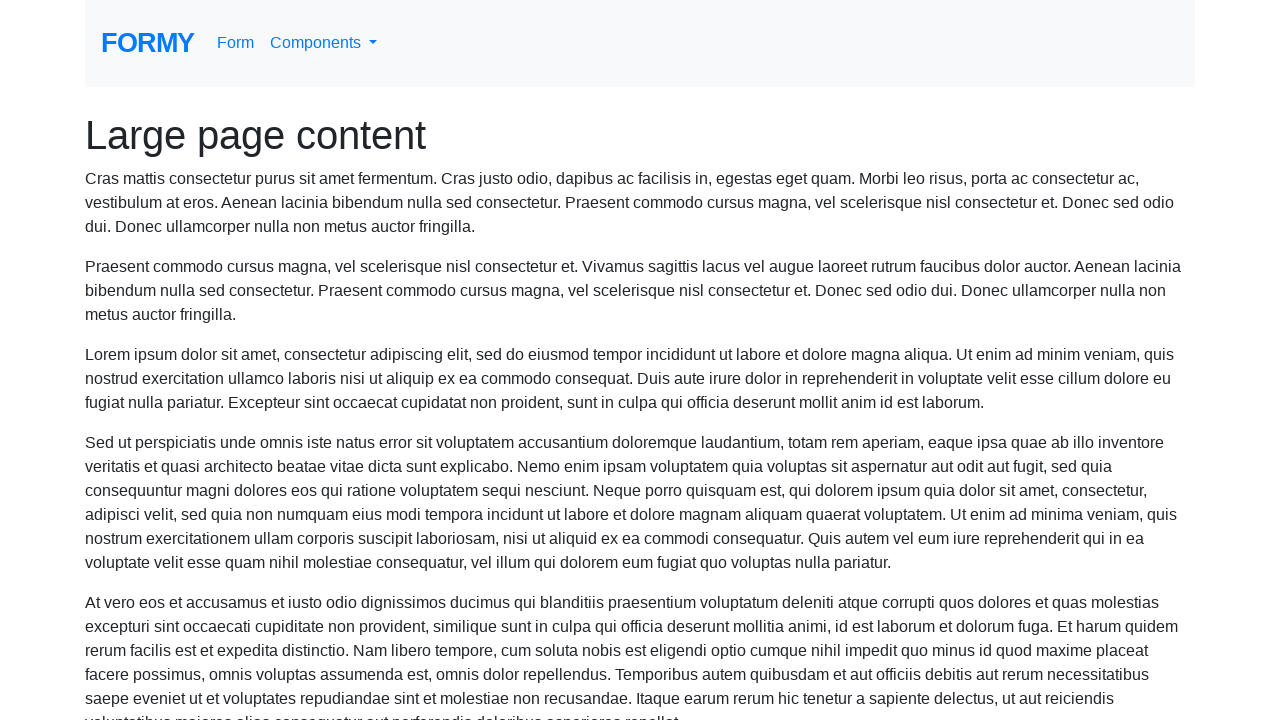

Located the name field element
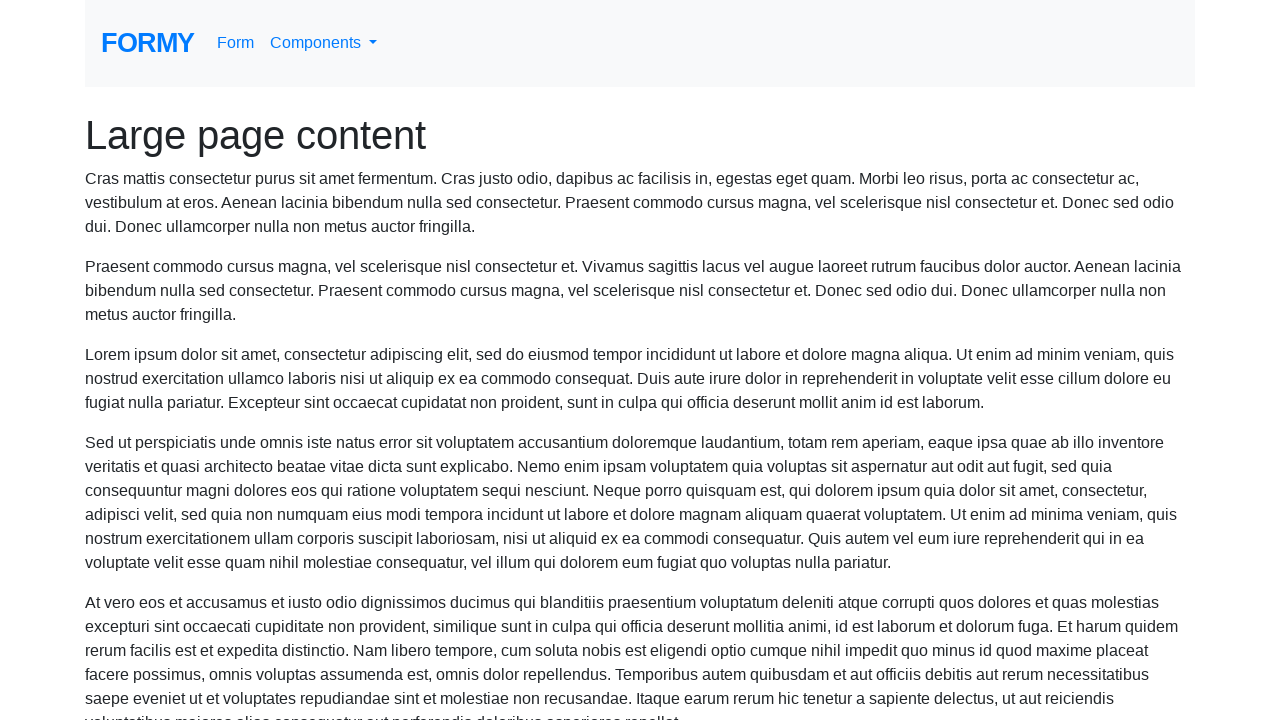

Scrolled to name field to bring it into view
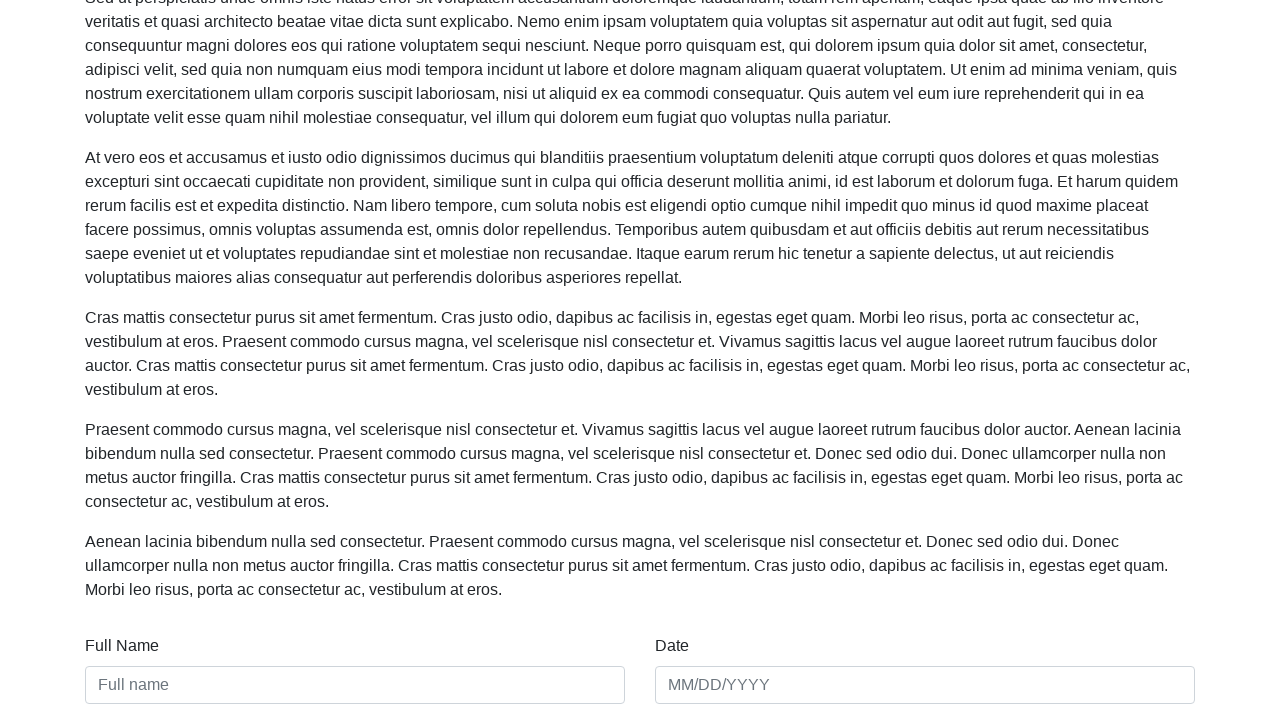

Filled name field with 'John' on #name
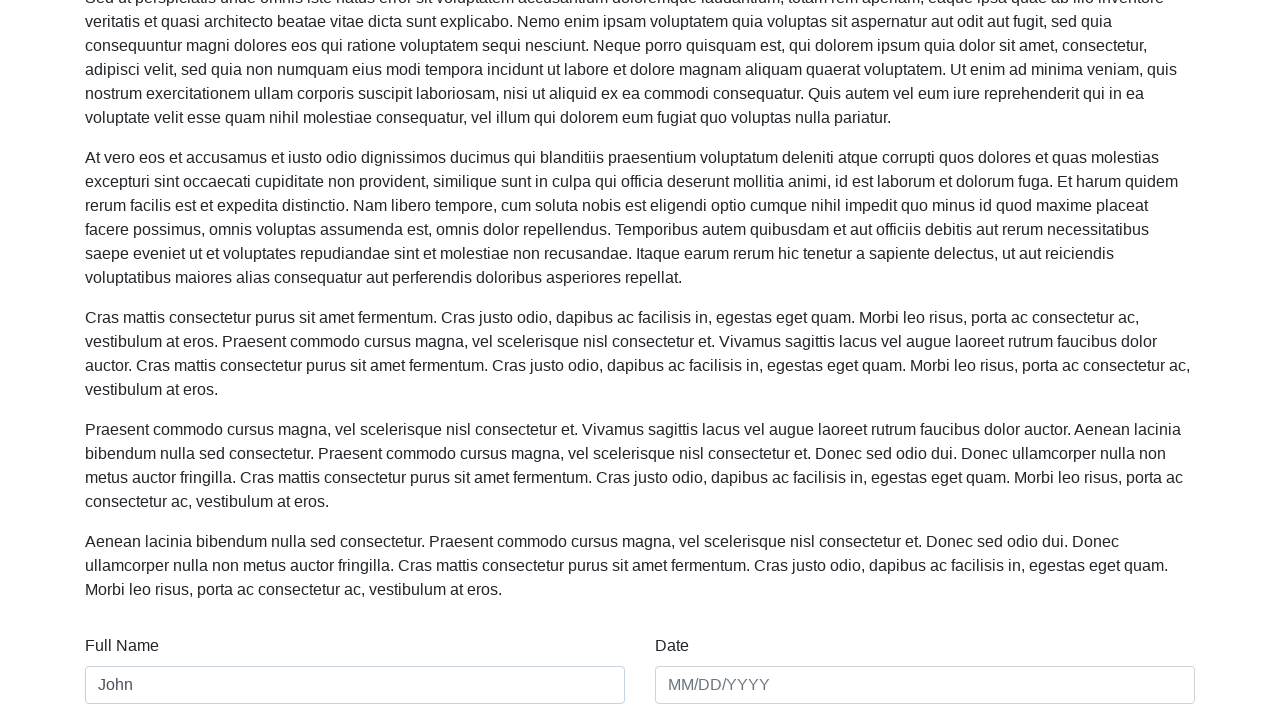

Filled date field with '01/01/2019' on #date
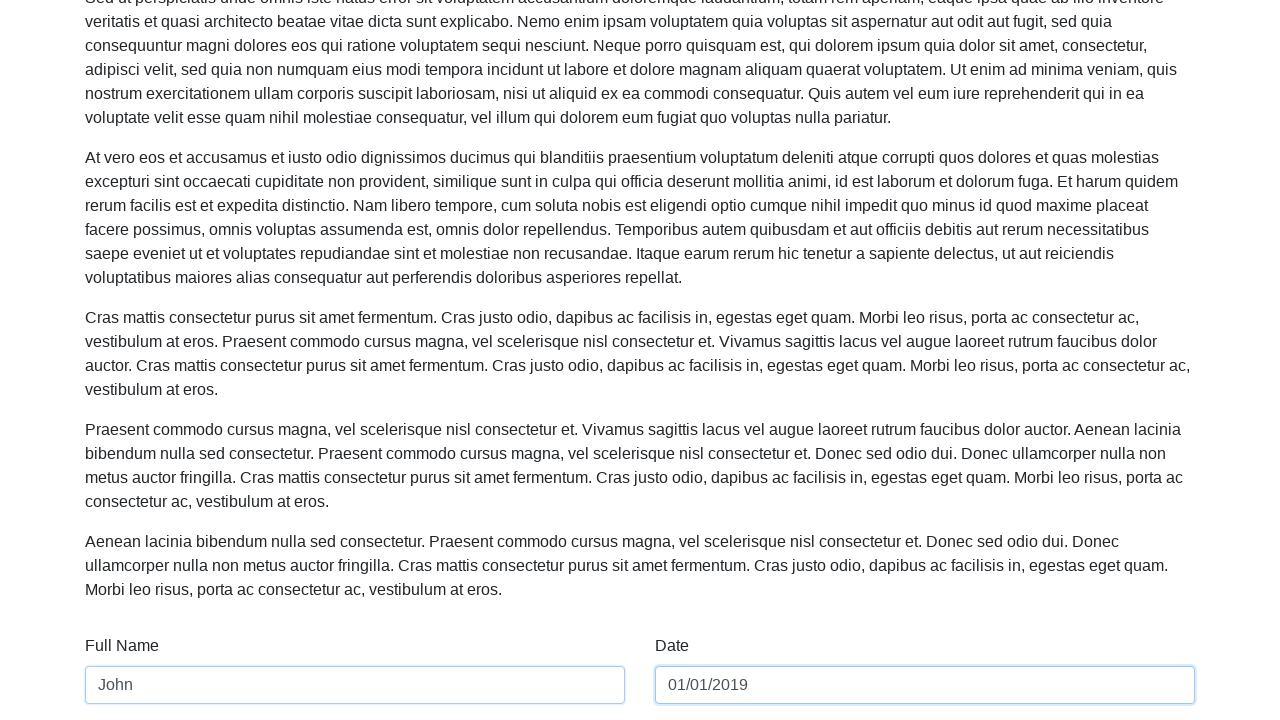

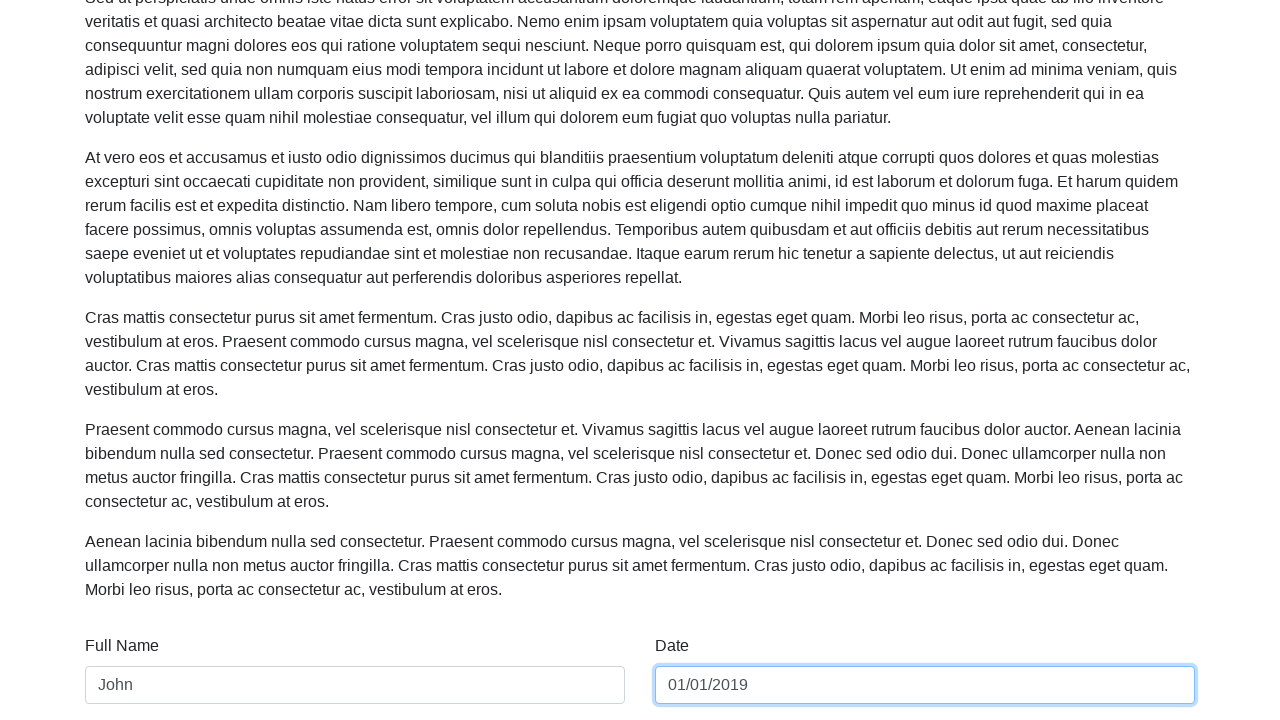